Fills out the complete web form with text input, password, textarea, dropdown, datalist, checkbox, and submits it

Starting URL: https://www.selenium.dev/selenium/web/web-form.html

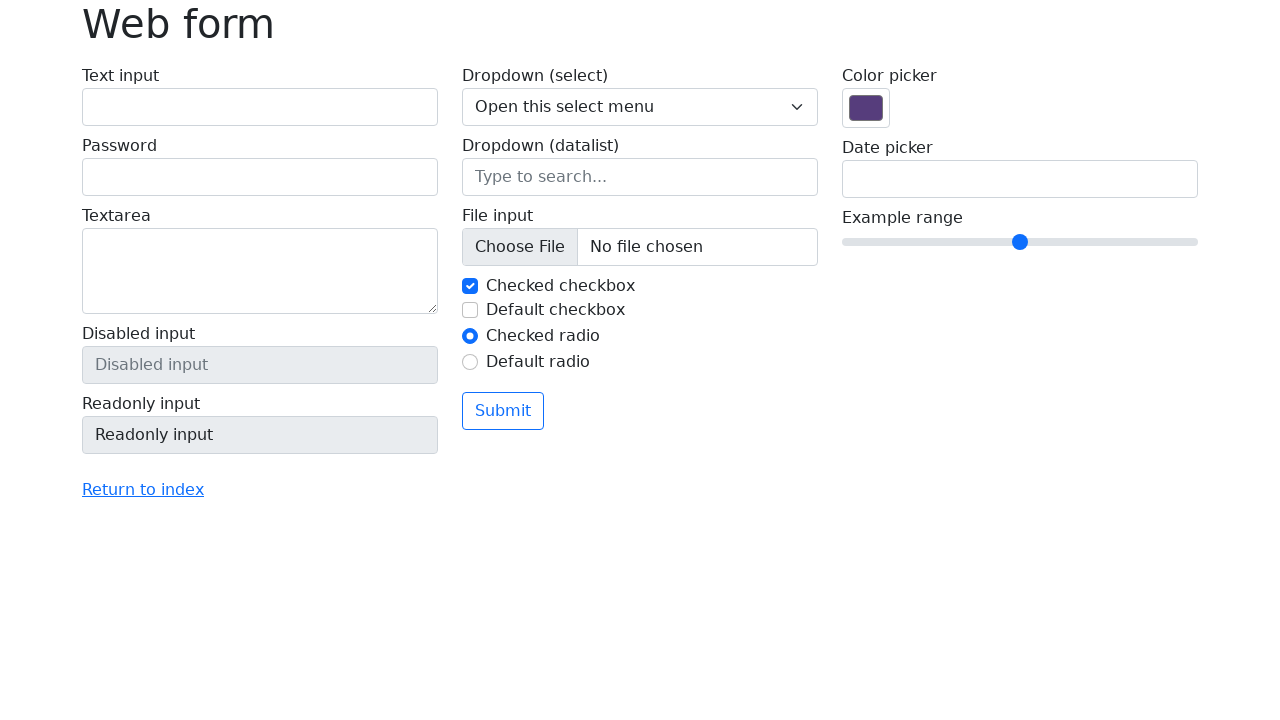

Filled text input field with 'Adel' on //input[@name='my-text']
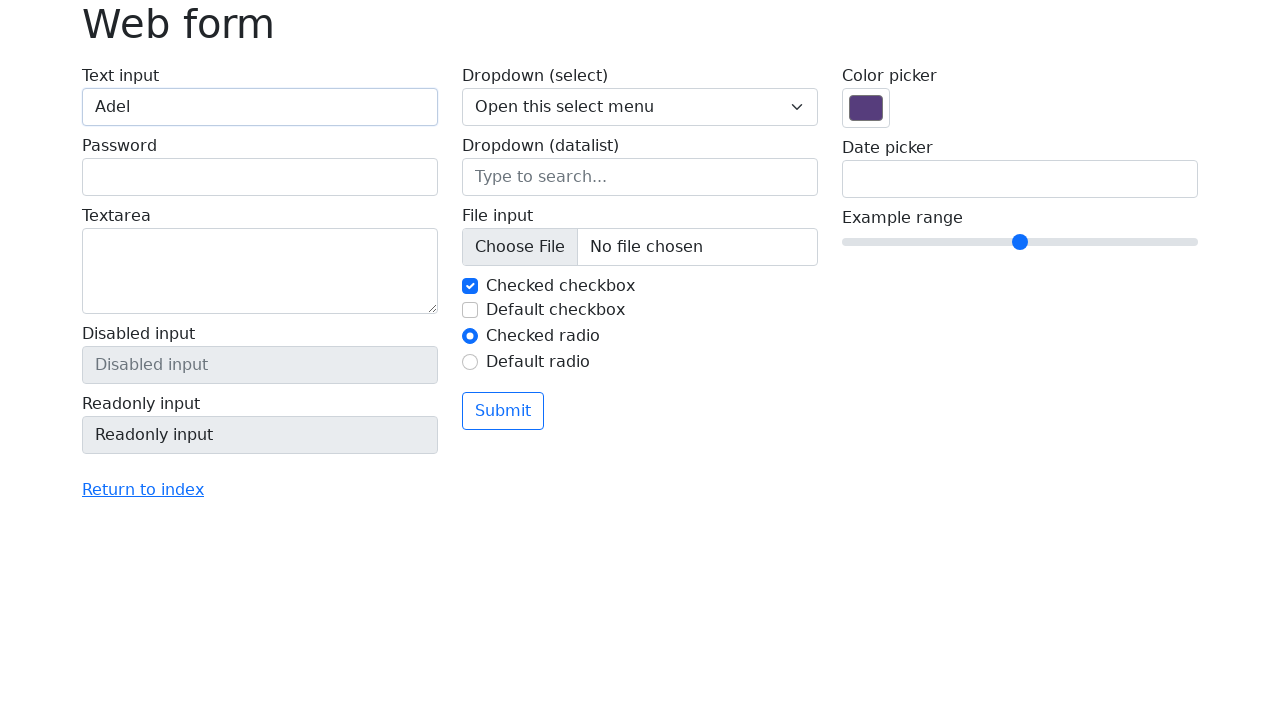

Filled password field with '123456' on //input[@name='my-password']
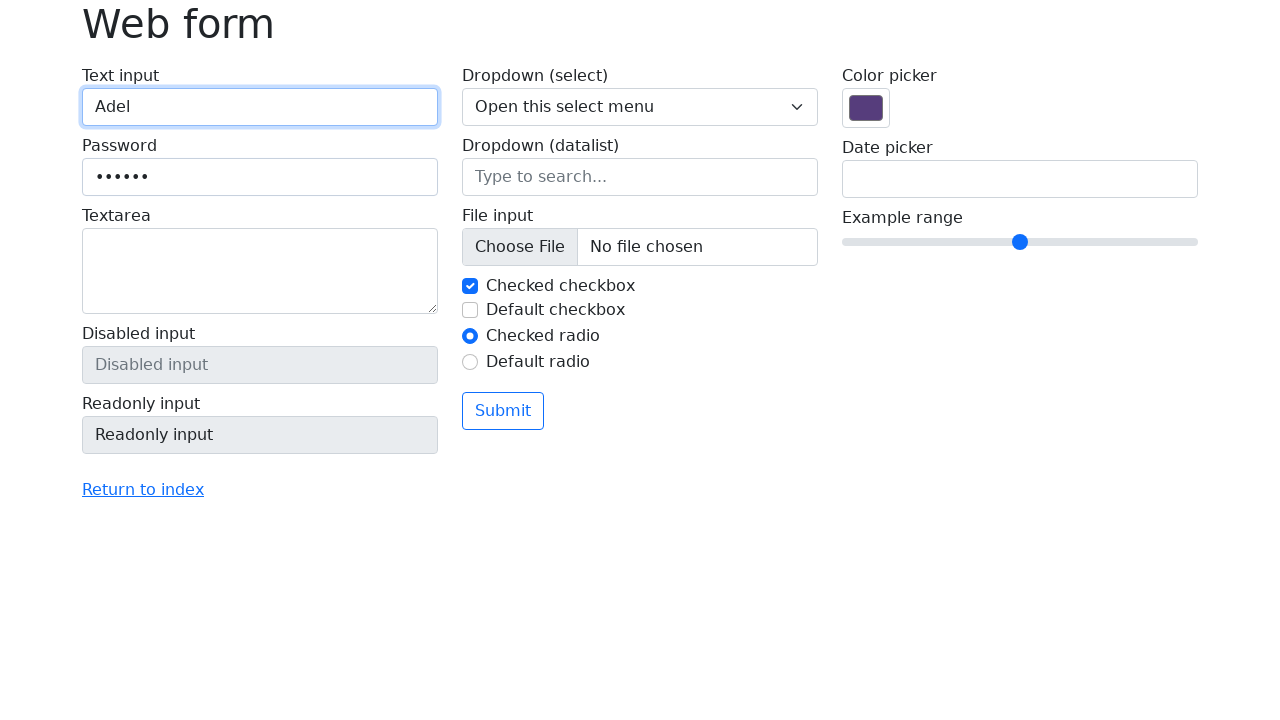

Filled textarea with 'Hello world' on //textarea[@name='my-textarea']
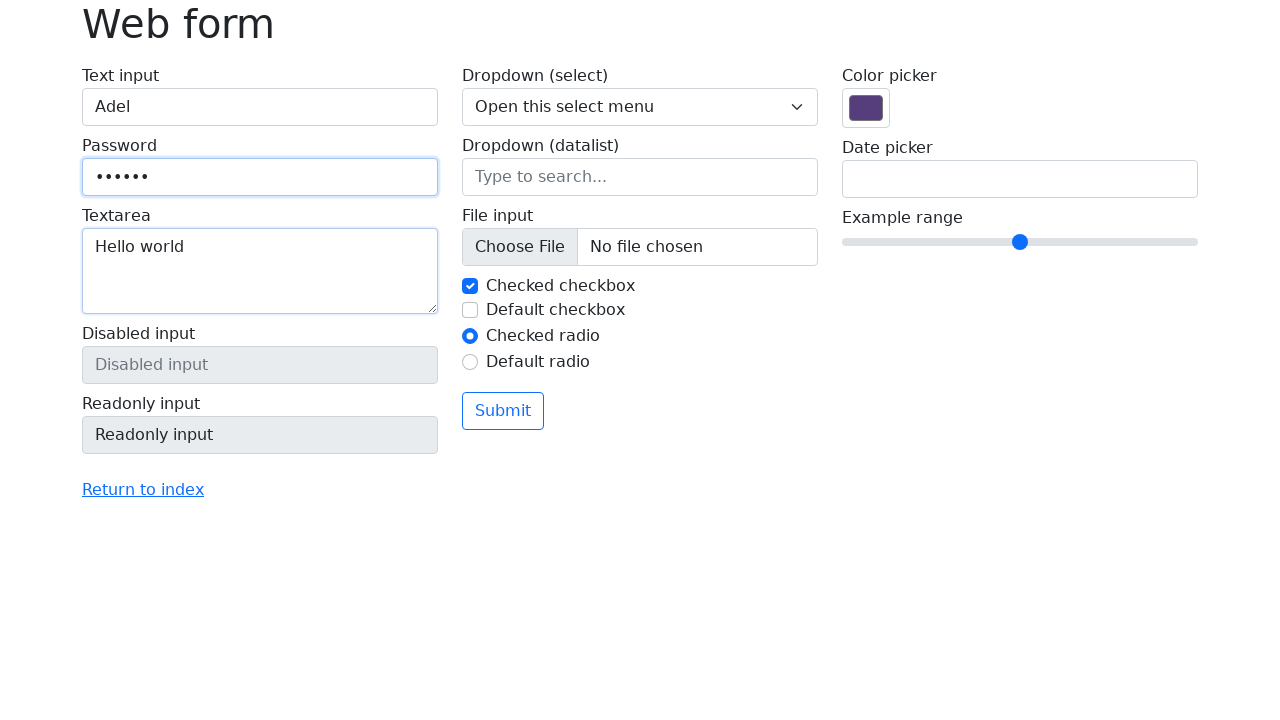

Selected 'Three' from dropdown menu on //select[@name='my-select']
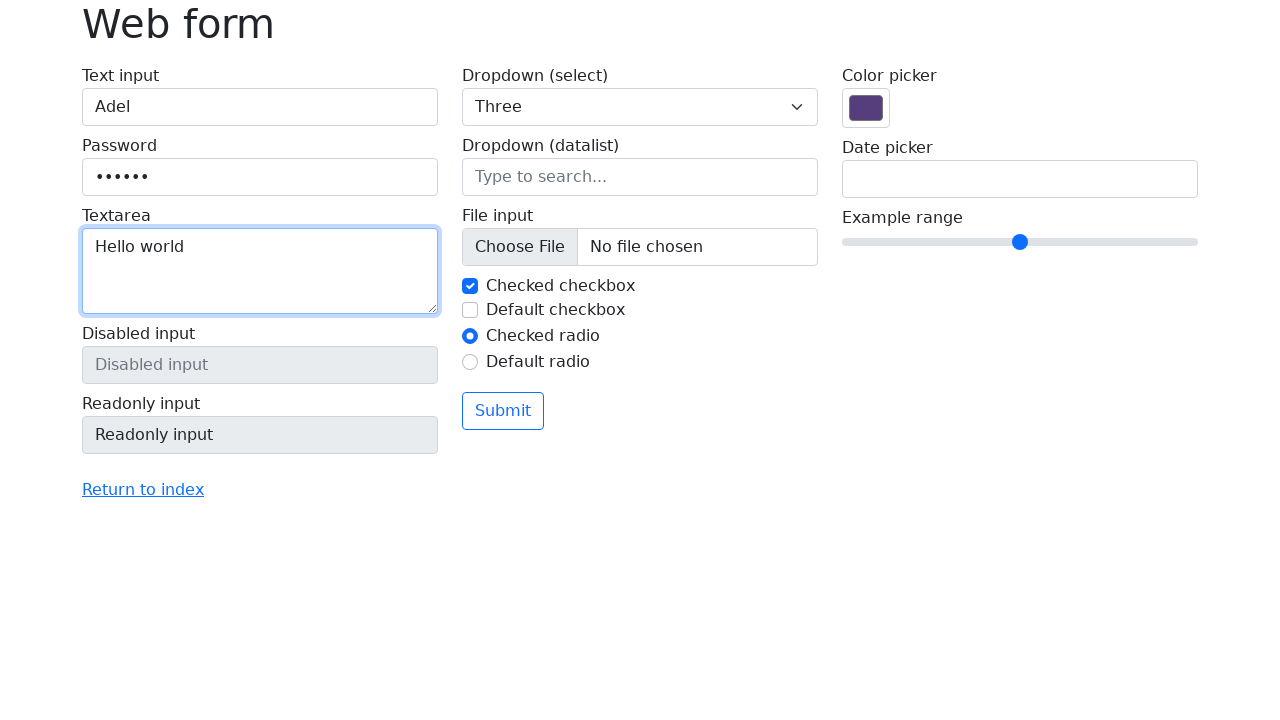

Filled datalist input with 'New York' on //input[@name='my-datalist']
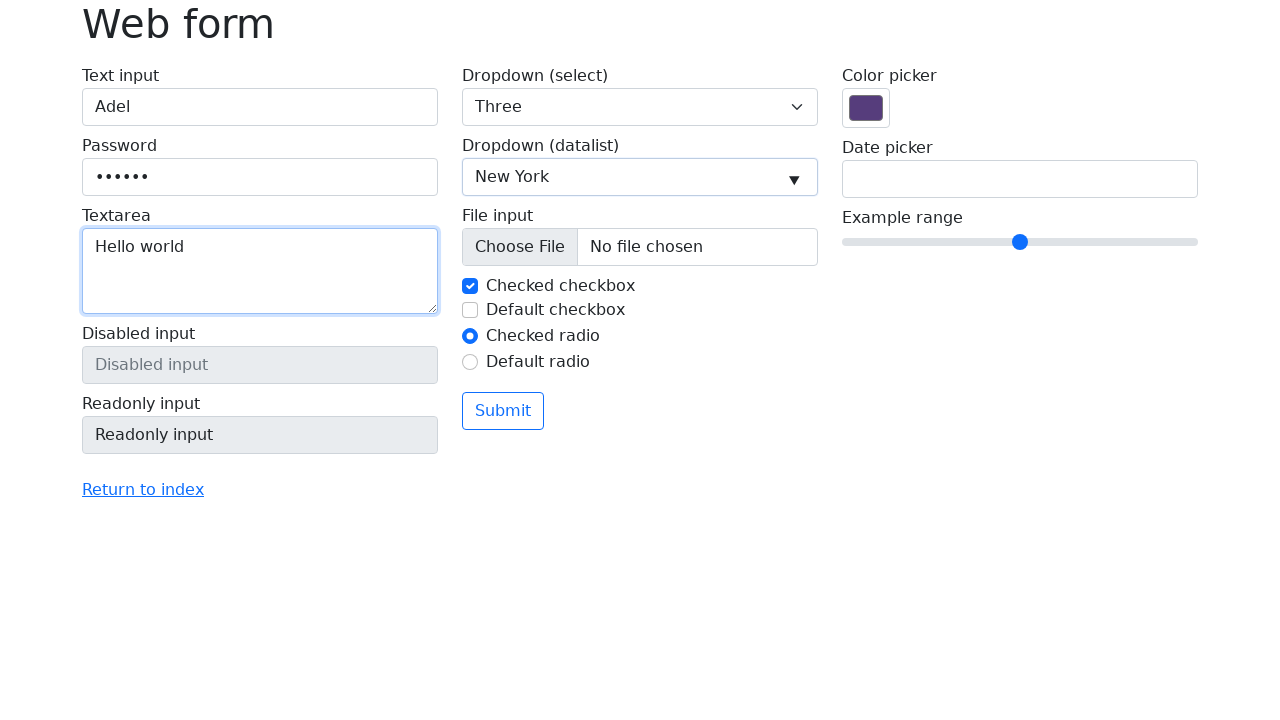

Clicked checkbox to enable it at (470, 286) on xpath=//input[@name='my-check']
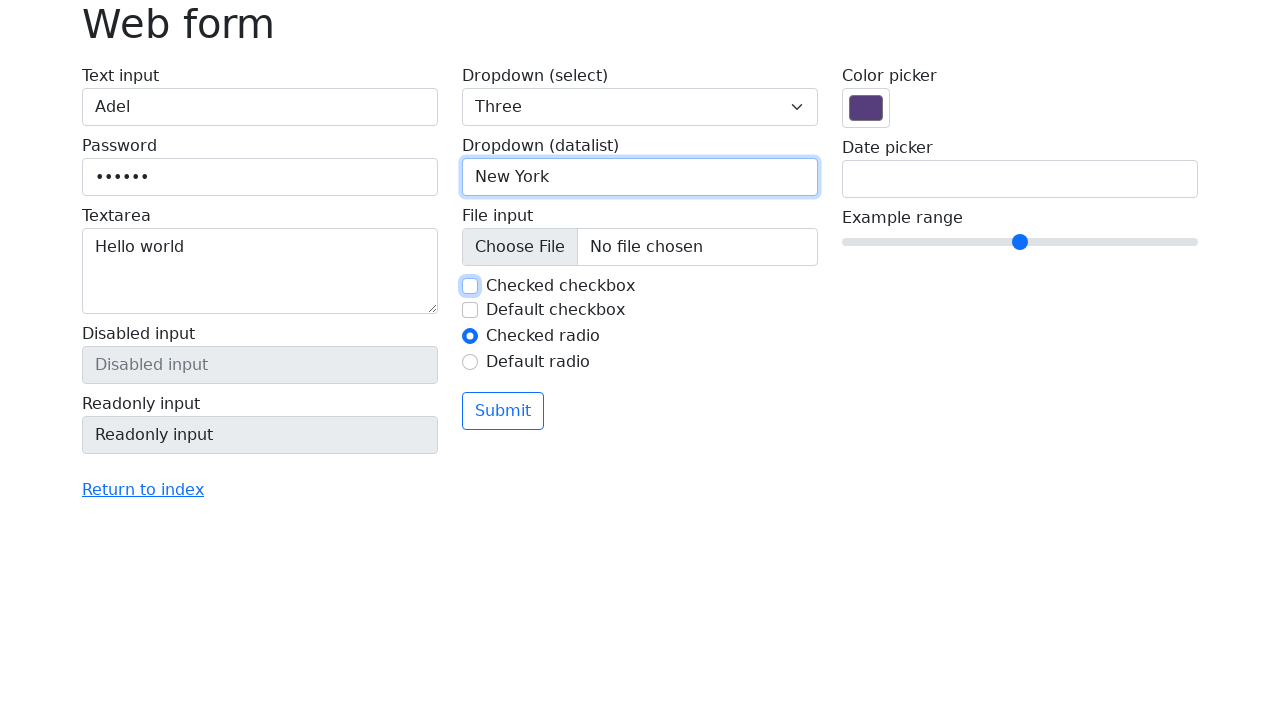

Clicked submit button to submit the form at (503, 411) on xpath=//button[@type='submit']
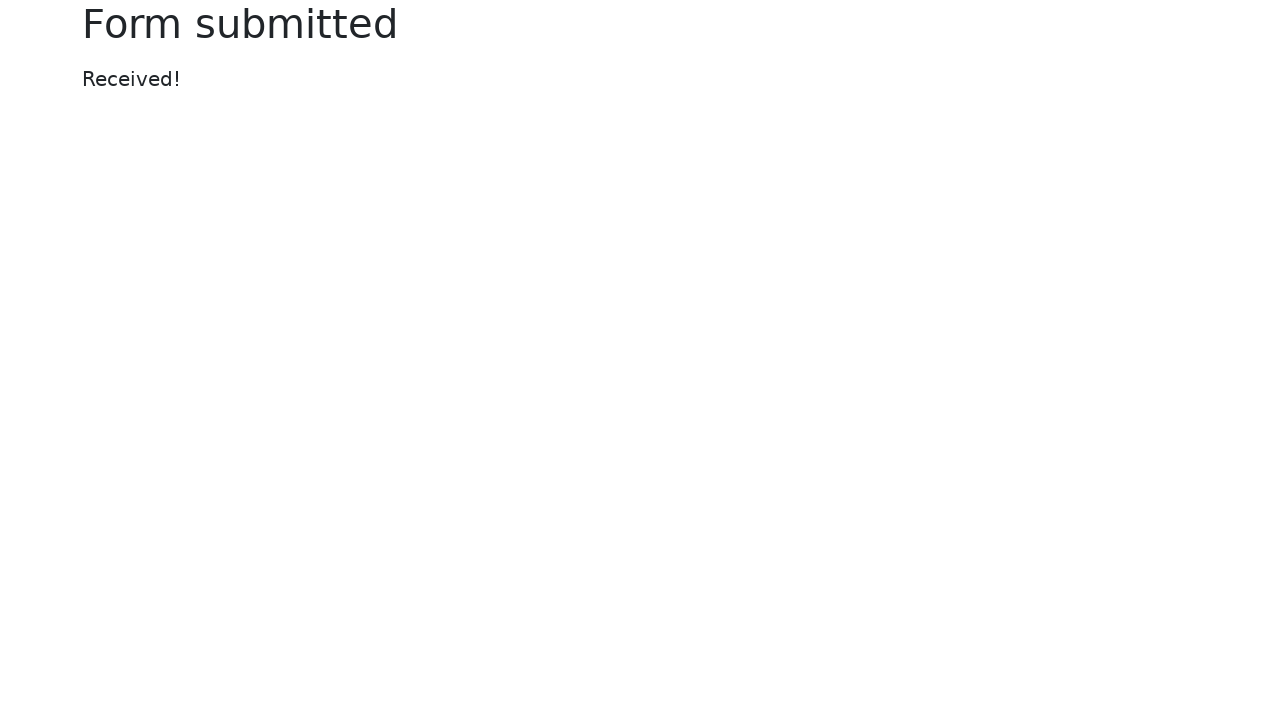

Form submission confirmation message became visible
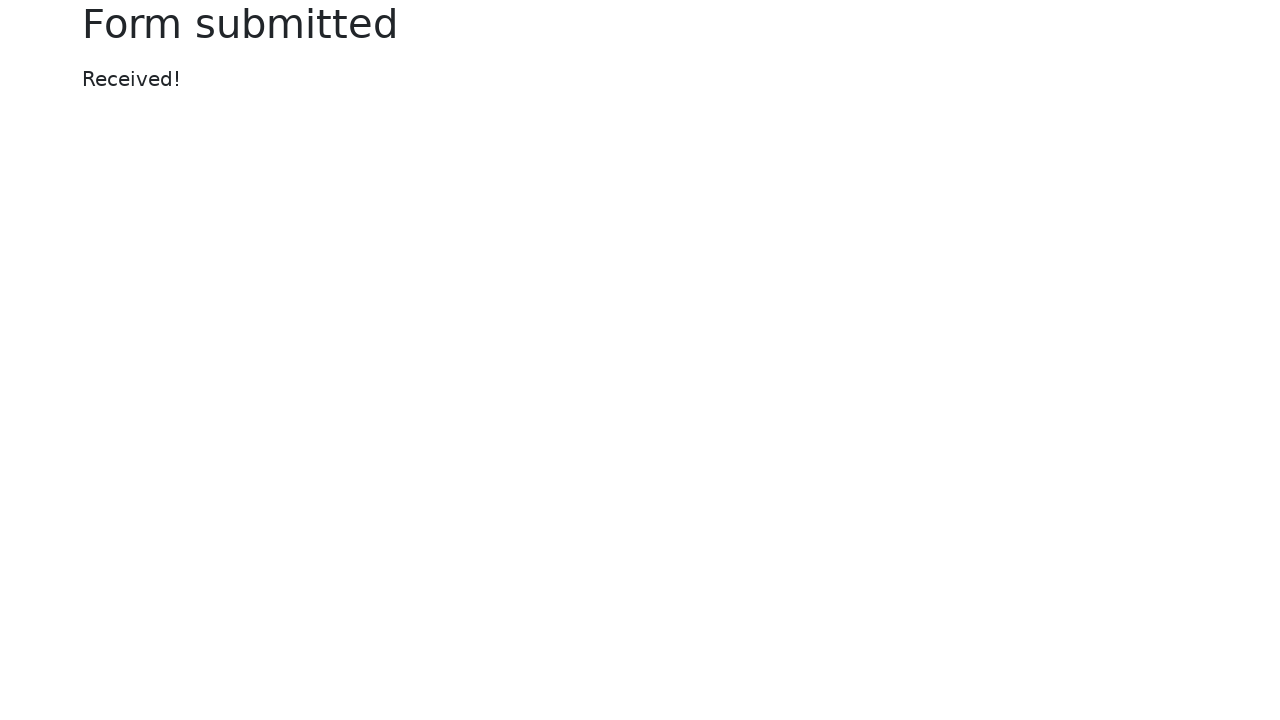

Retrieved submission message: 'Received!'
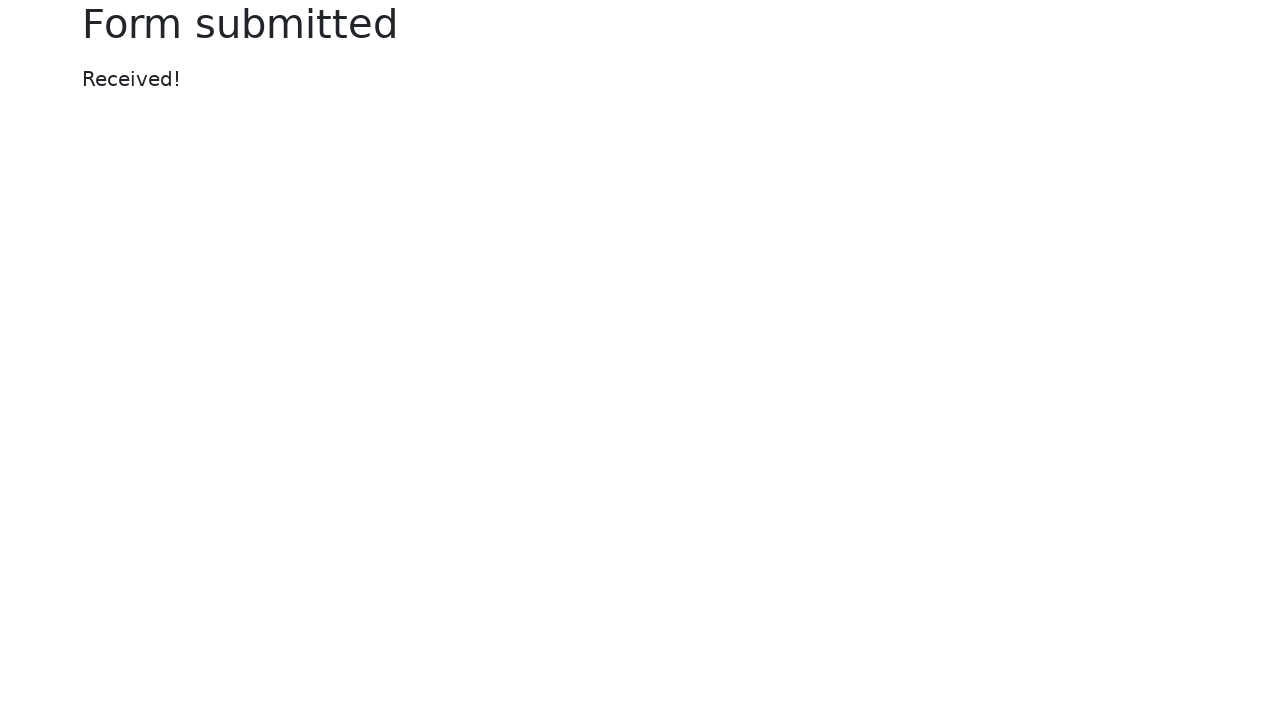

Verified submission message matches expected text: 'Received!'
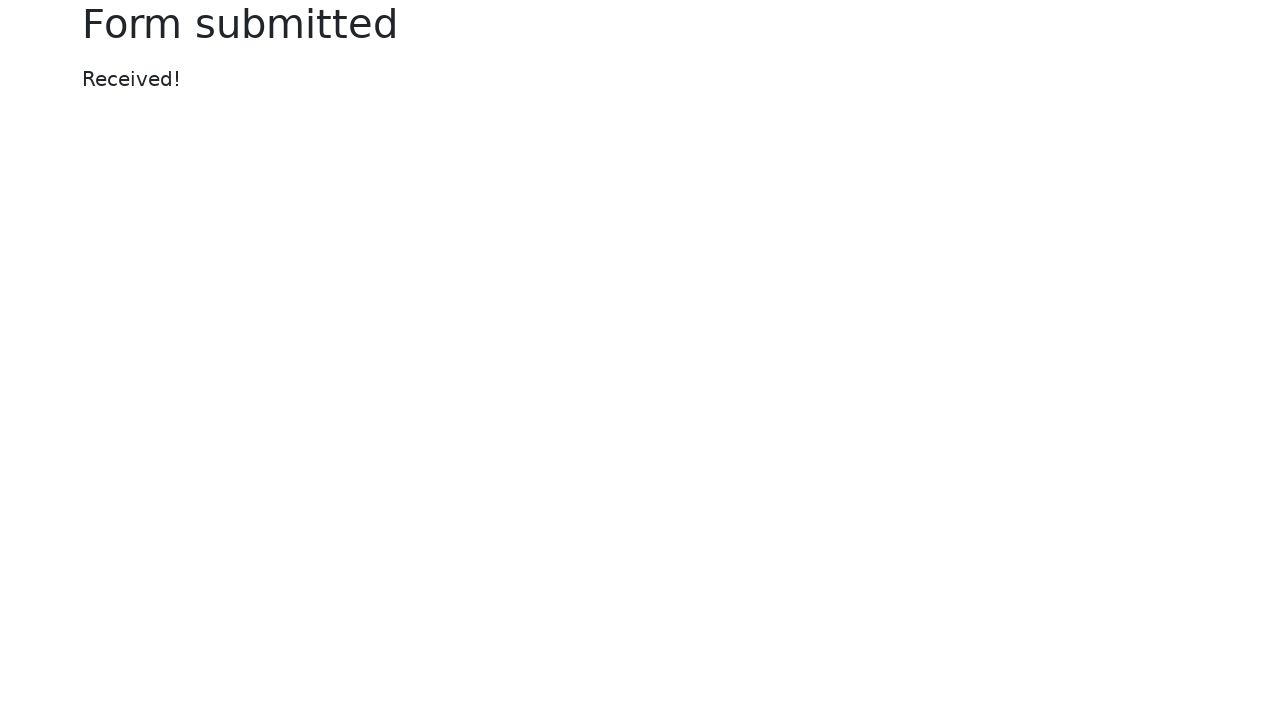

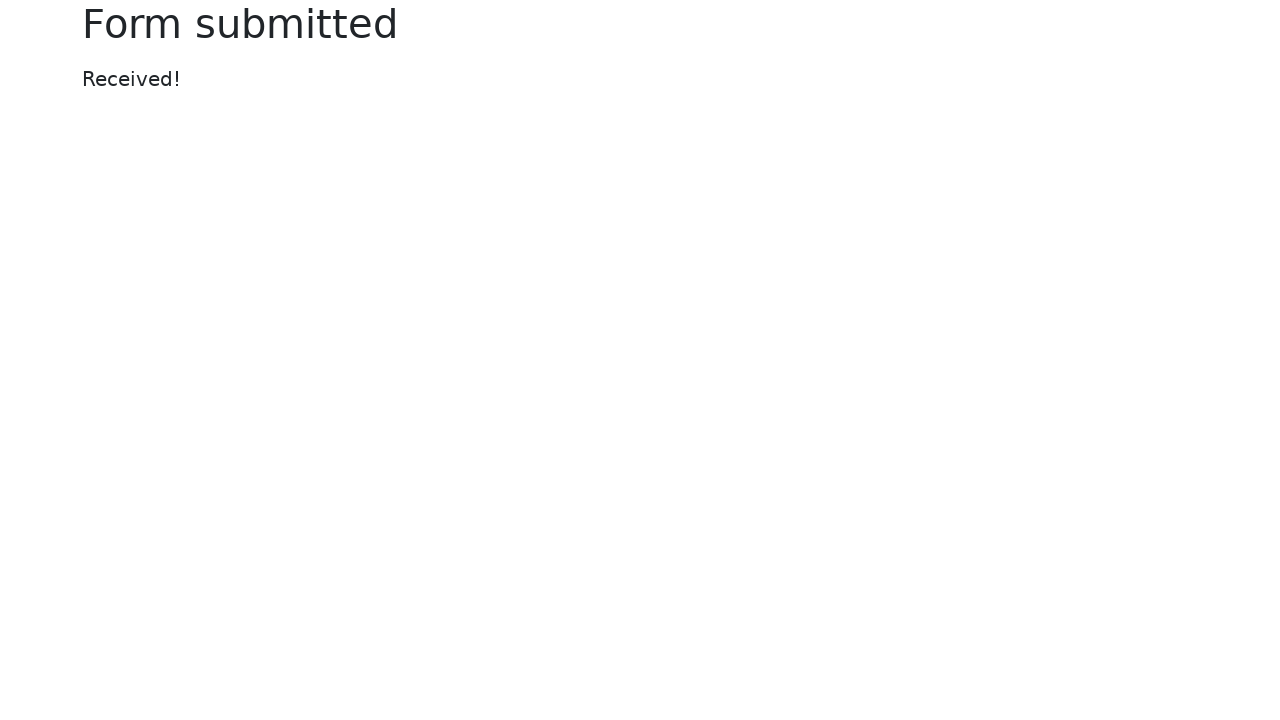